Tests slider interaction by dragging the slider element and verifying the displayed value updates

Starting URL: https://practice-automation.com/slider/

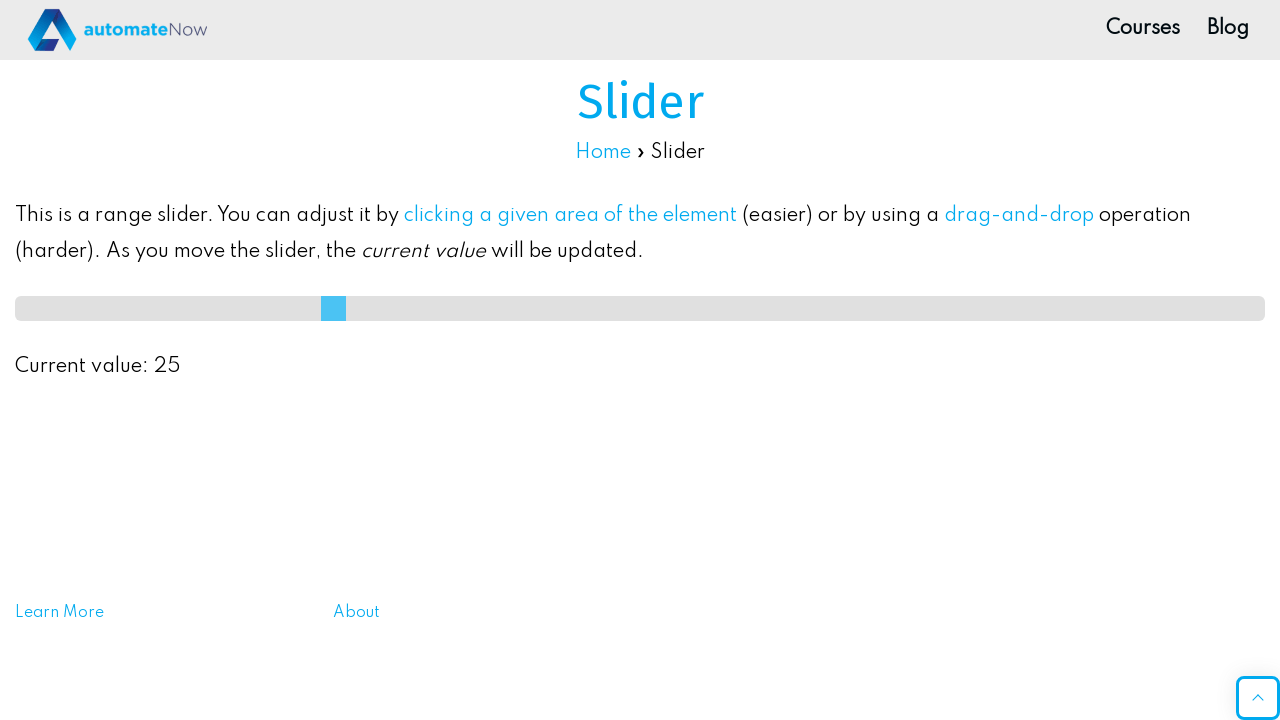

Located slider element with id 'slideMe'
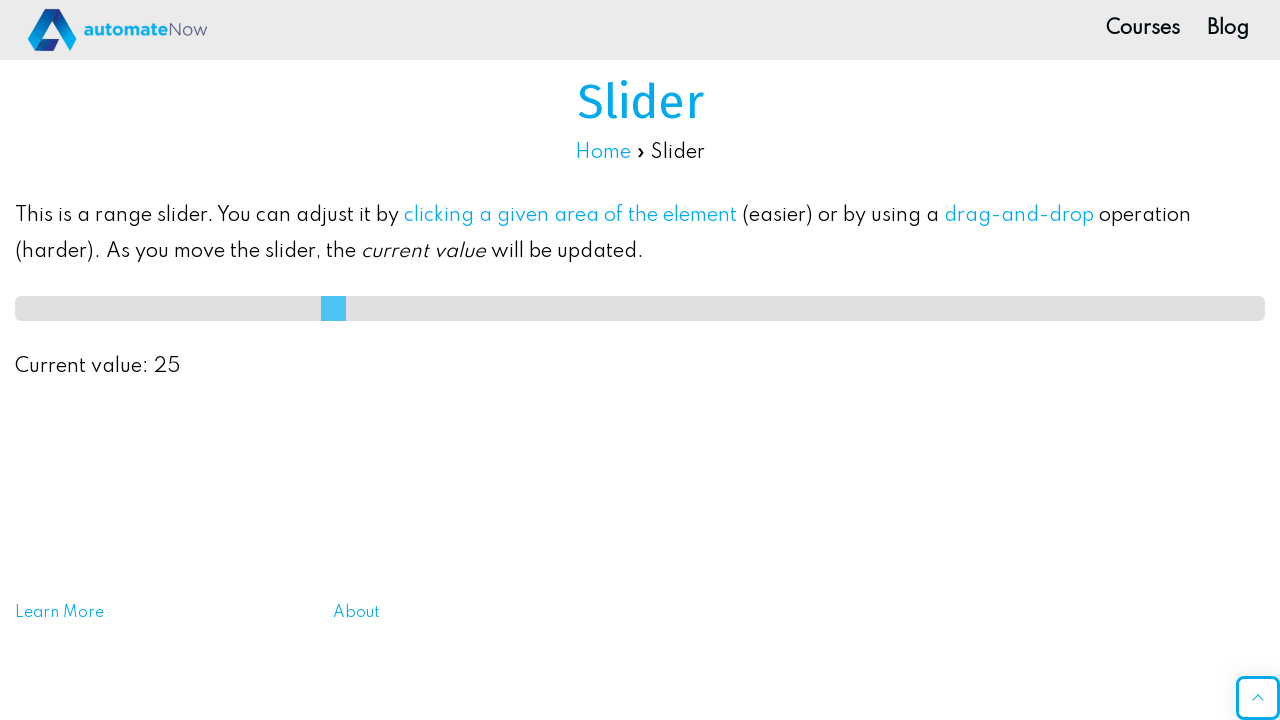

Retrieved slider bounding box coordinates
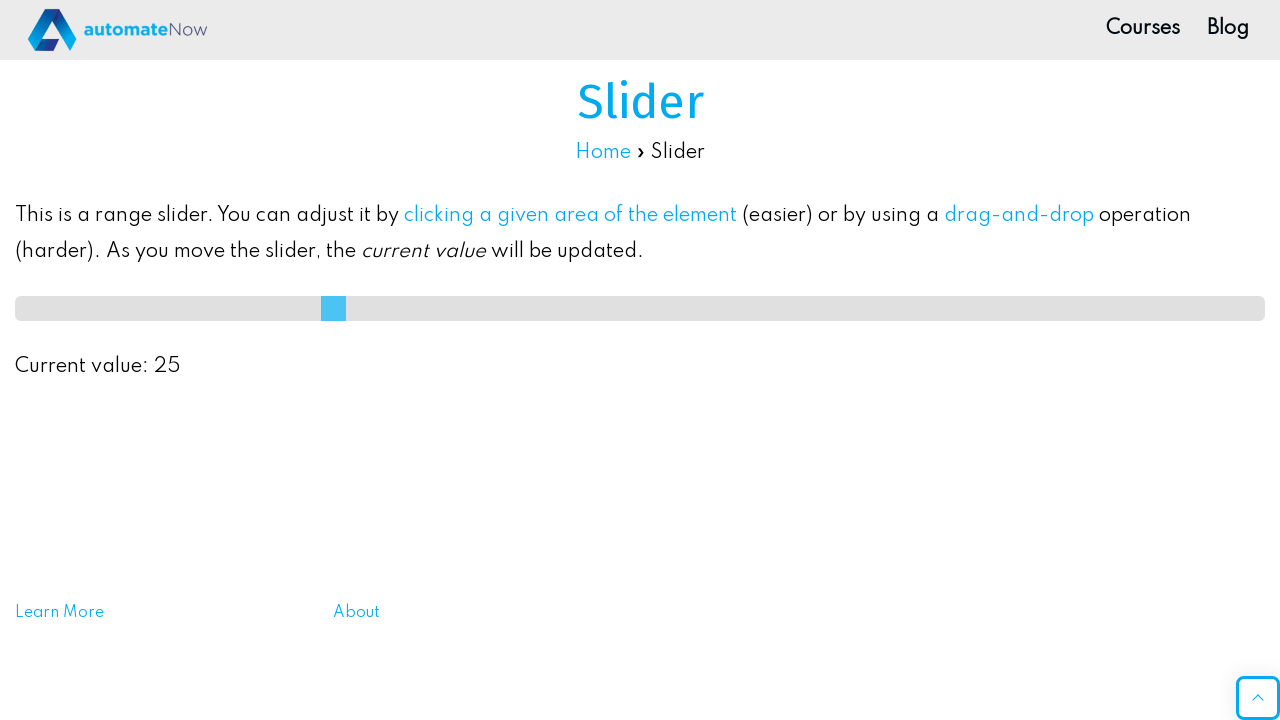

Moved mouse to center of slider element at (640, 308)
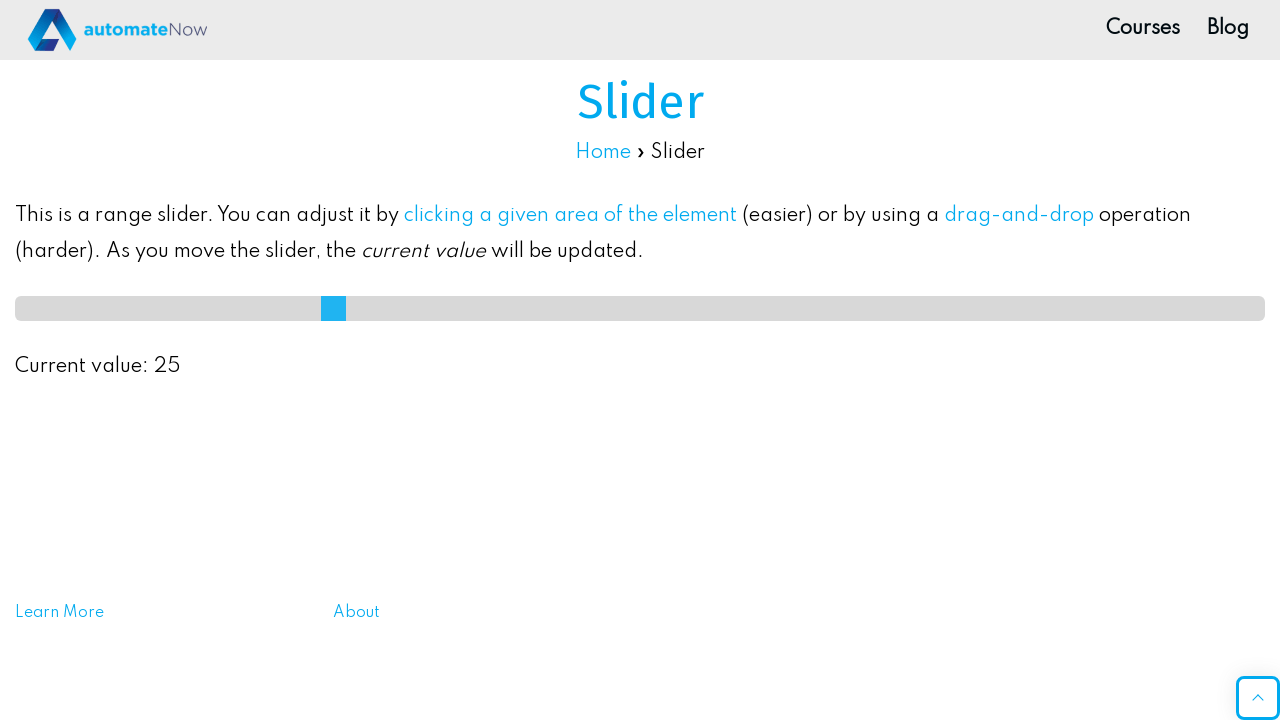

Pressed mouse button down on slider at (640, 308)
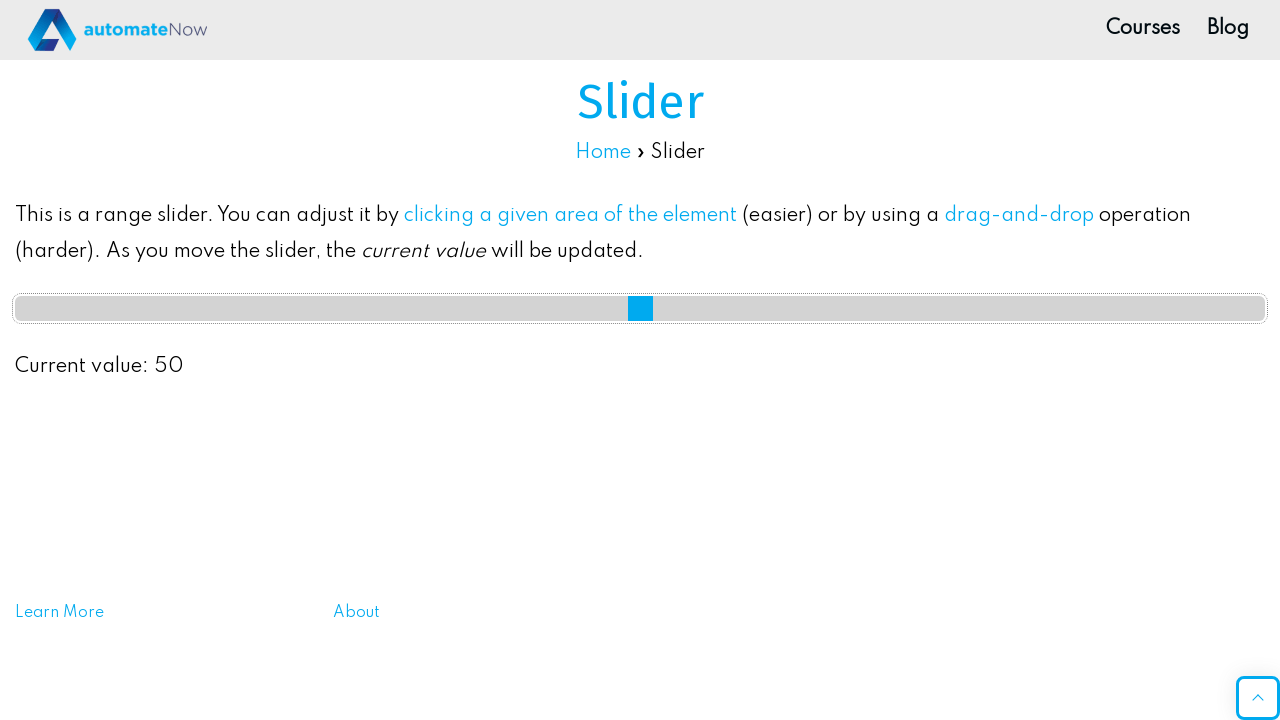

Dragged slider 50 pixels to the right at (690, 308)
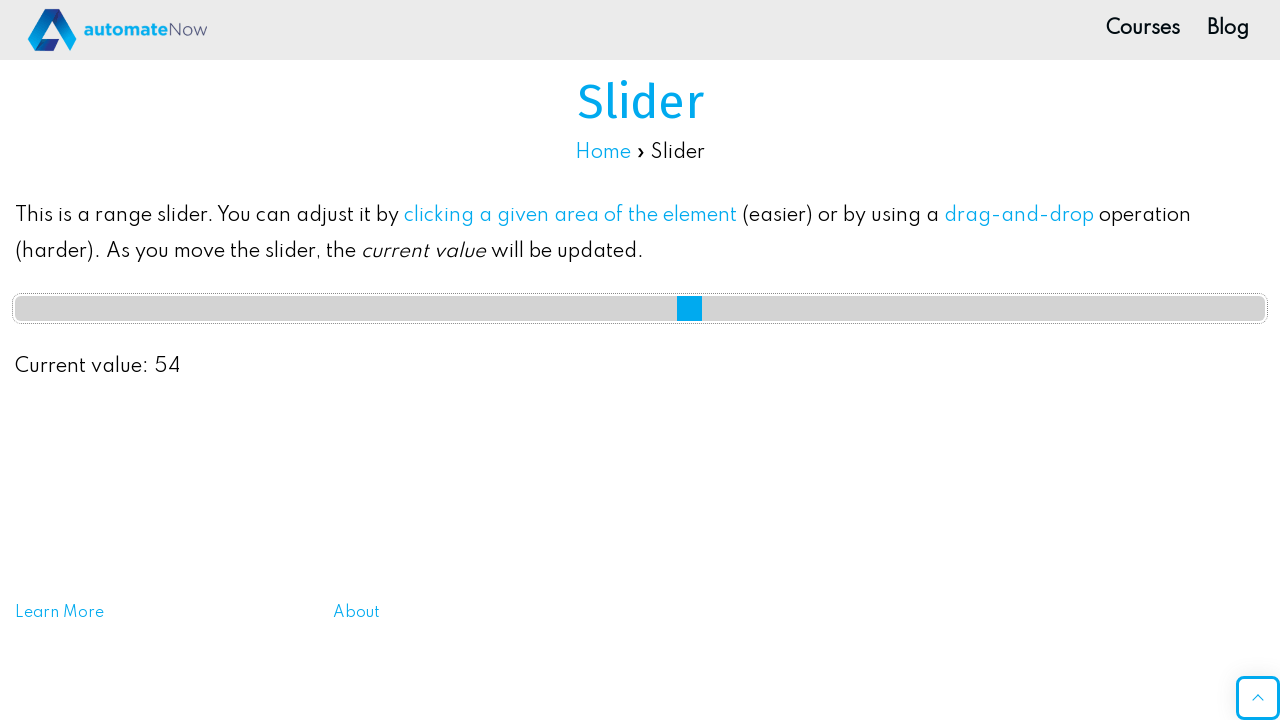

Released mouse button, completing slider drag at (690, 308)
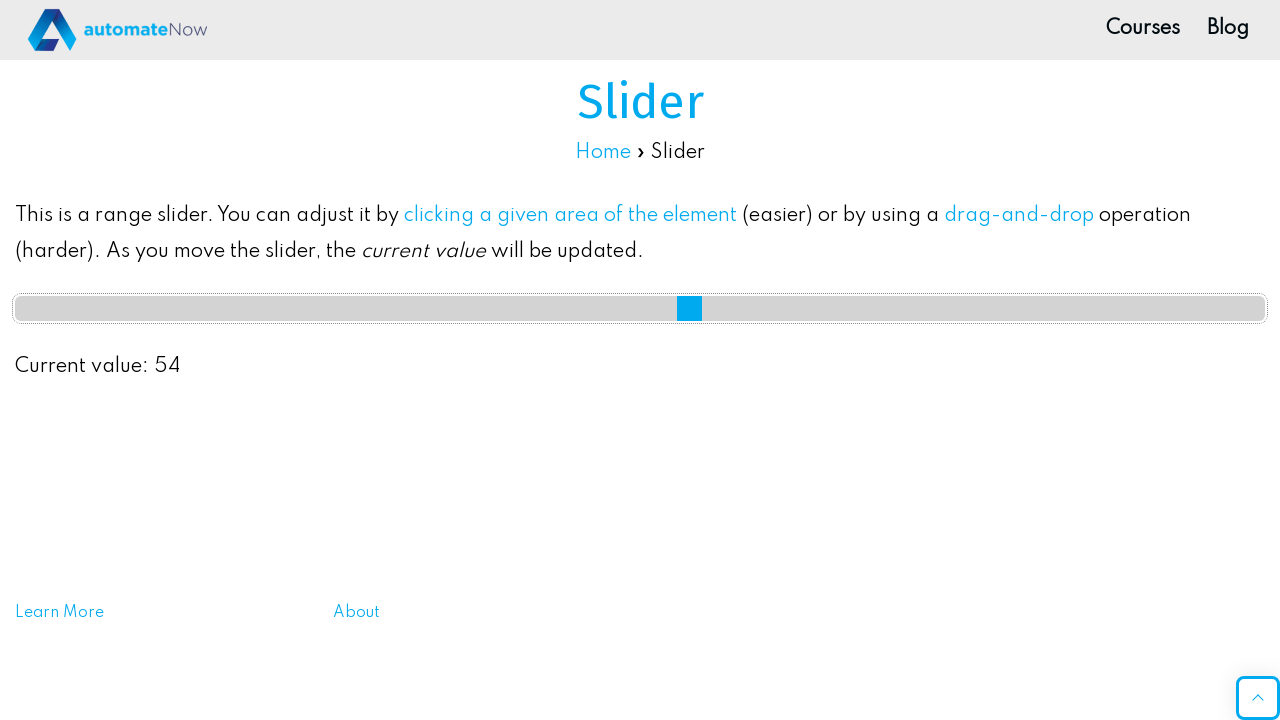

Value element appeared and is ready
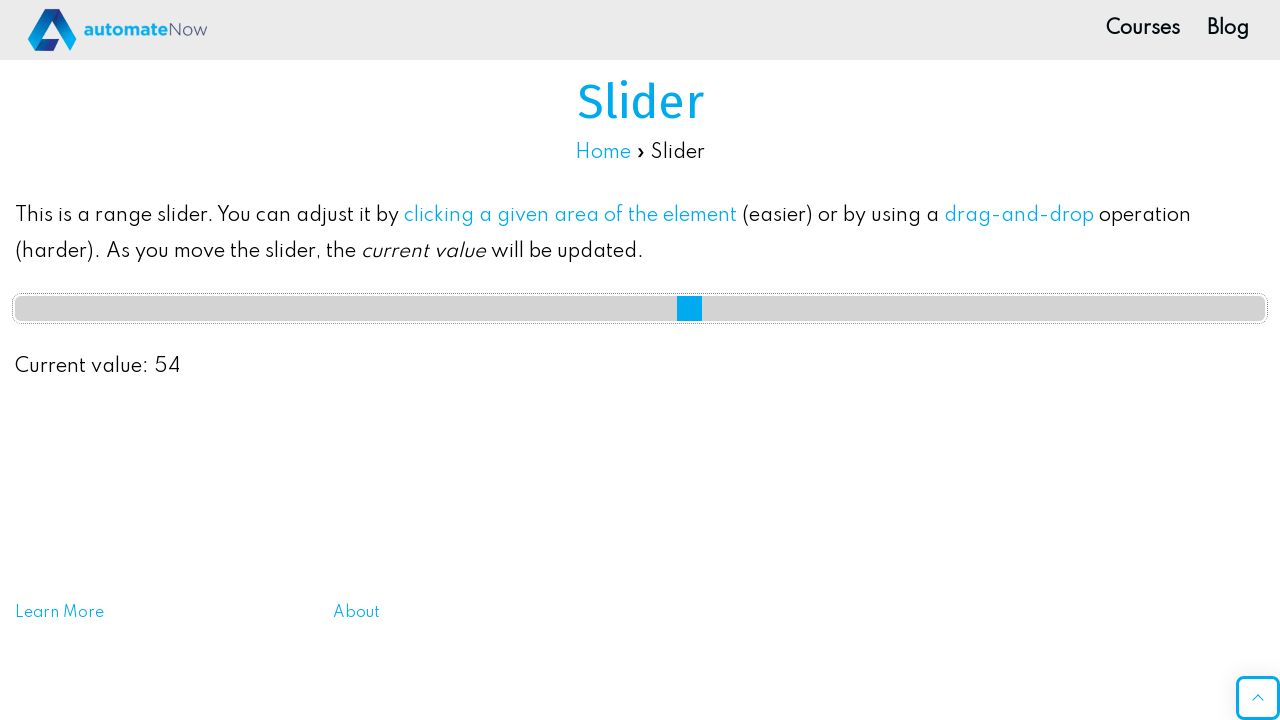

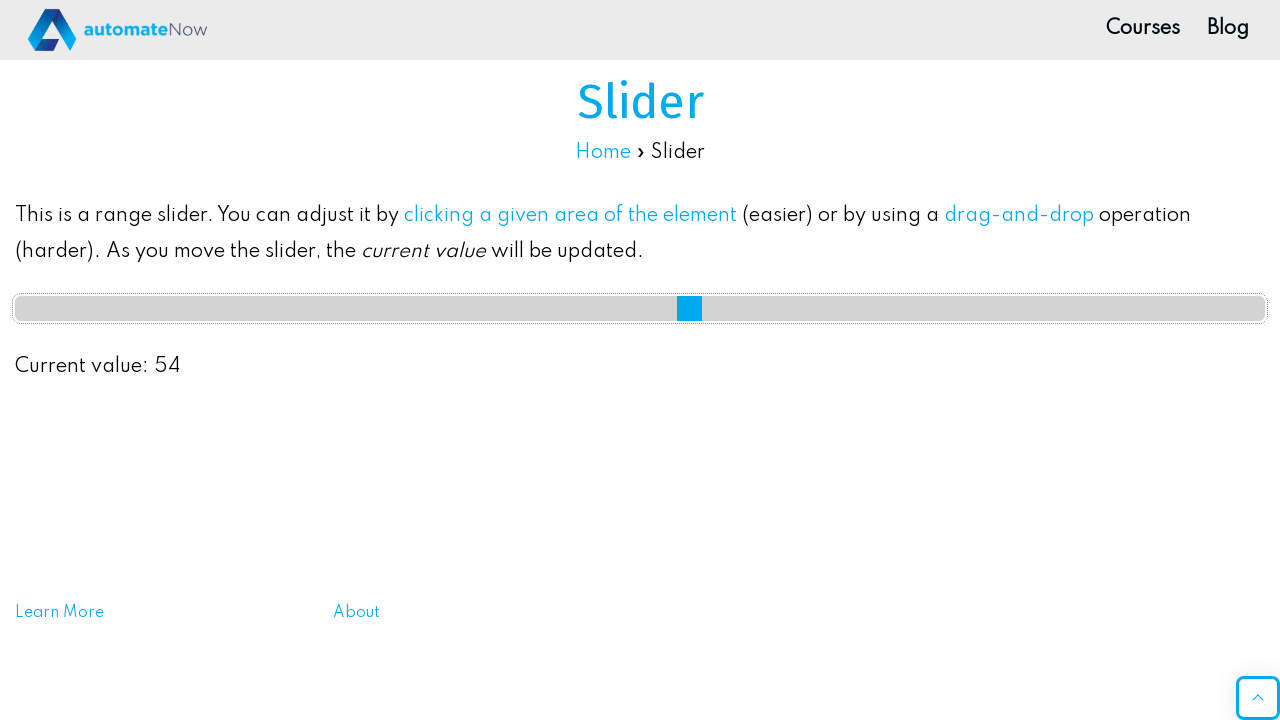